Tests the Buger Eats home page by clicking on a strong element (likely a call-to-action button) and verifying the page title remains "Buger Eats"

Starting URL: https://buger-eats.vercel.app

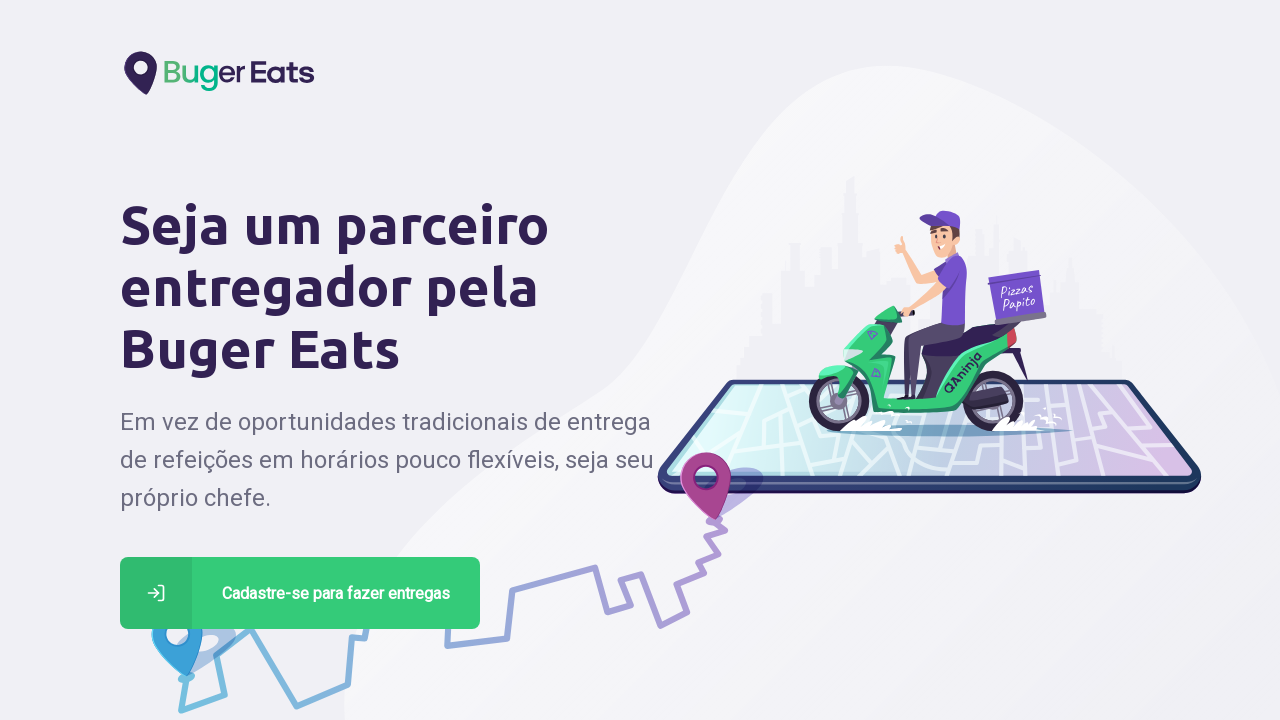

Navigated to Buger Eats home page
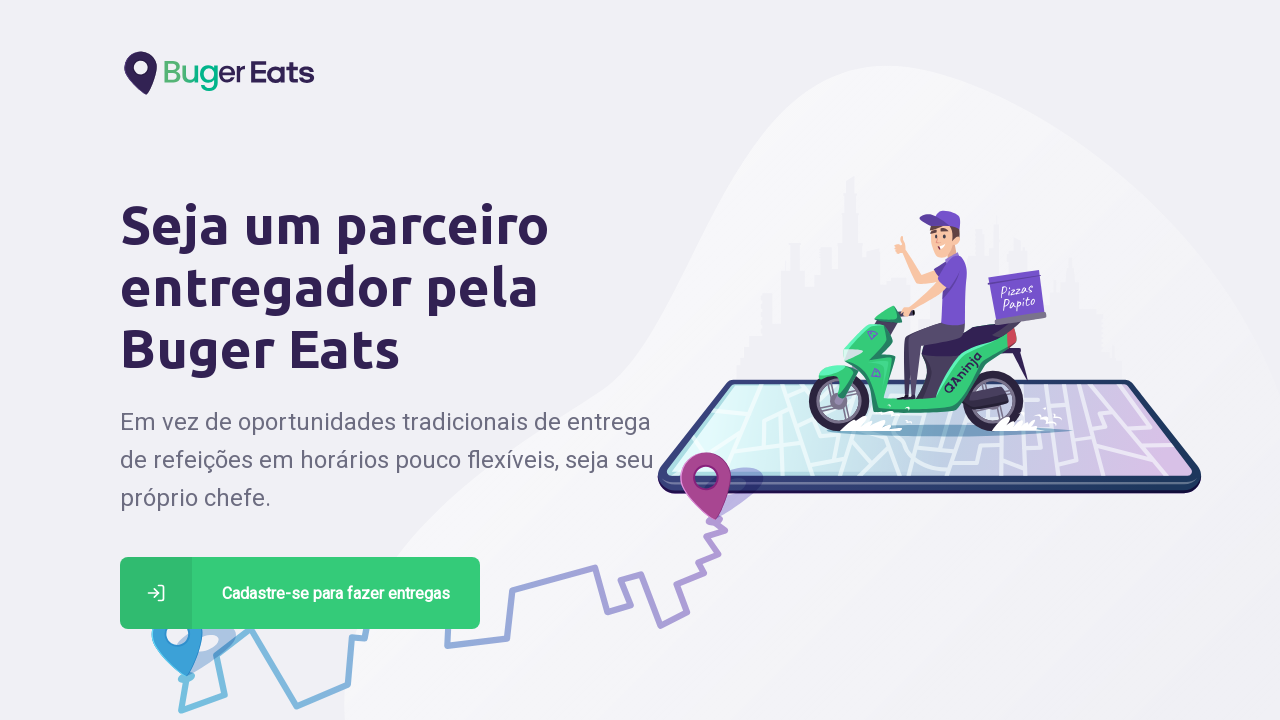

Clicked on strong element (call-to-action button) at (336, 593) on strong
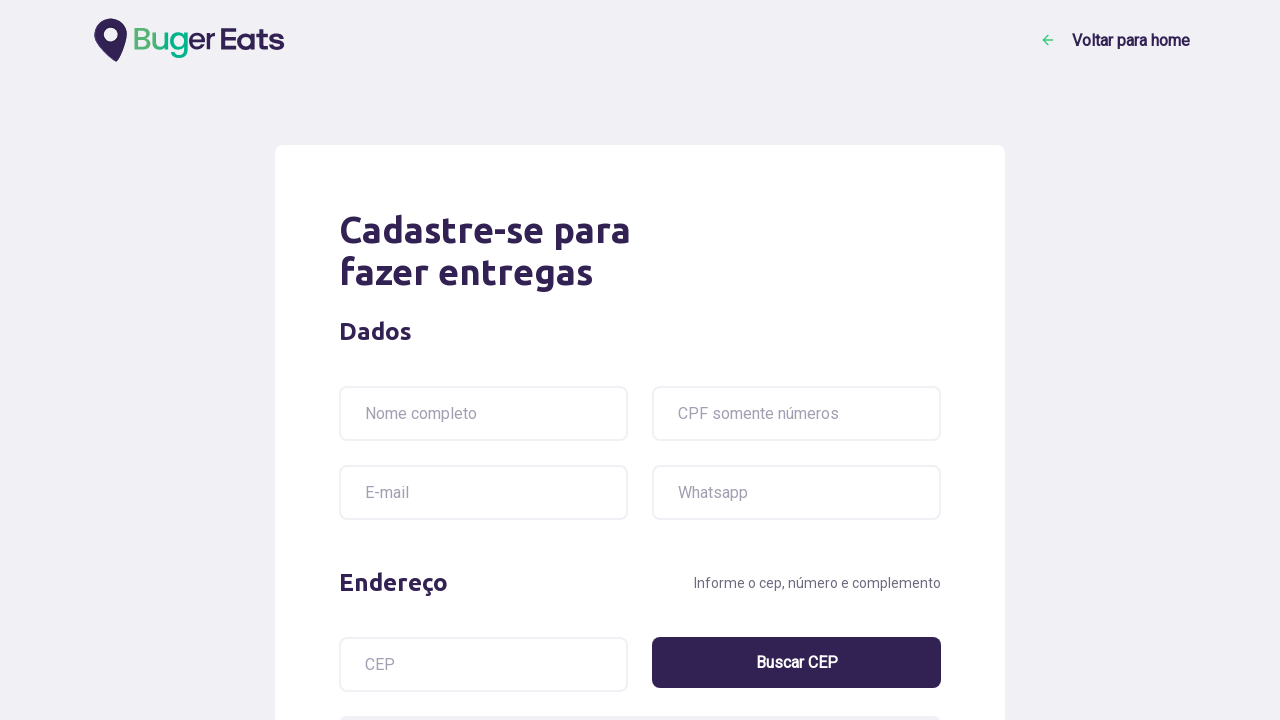

Verified page title is 'Buger Eats'
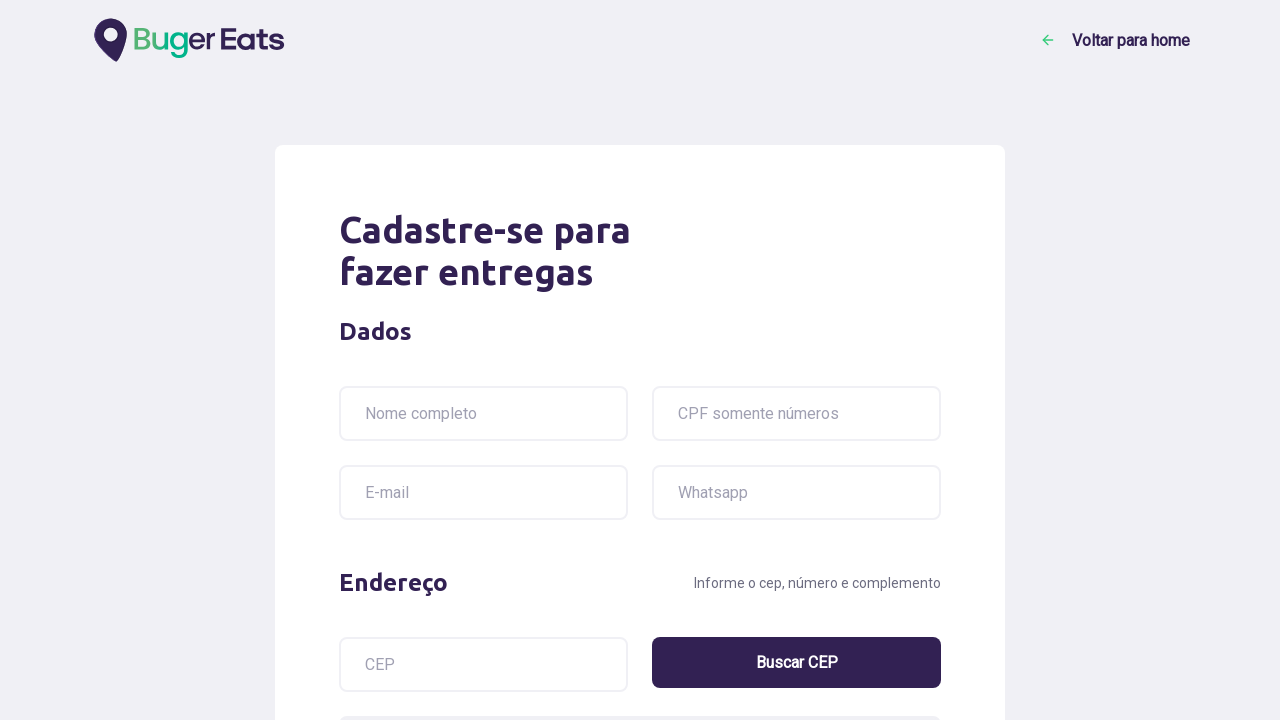

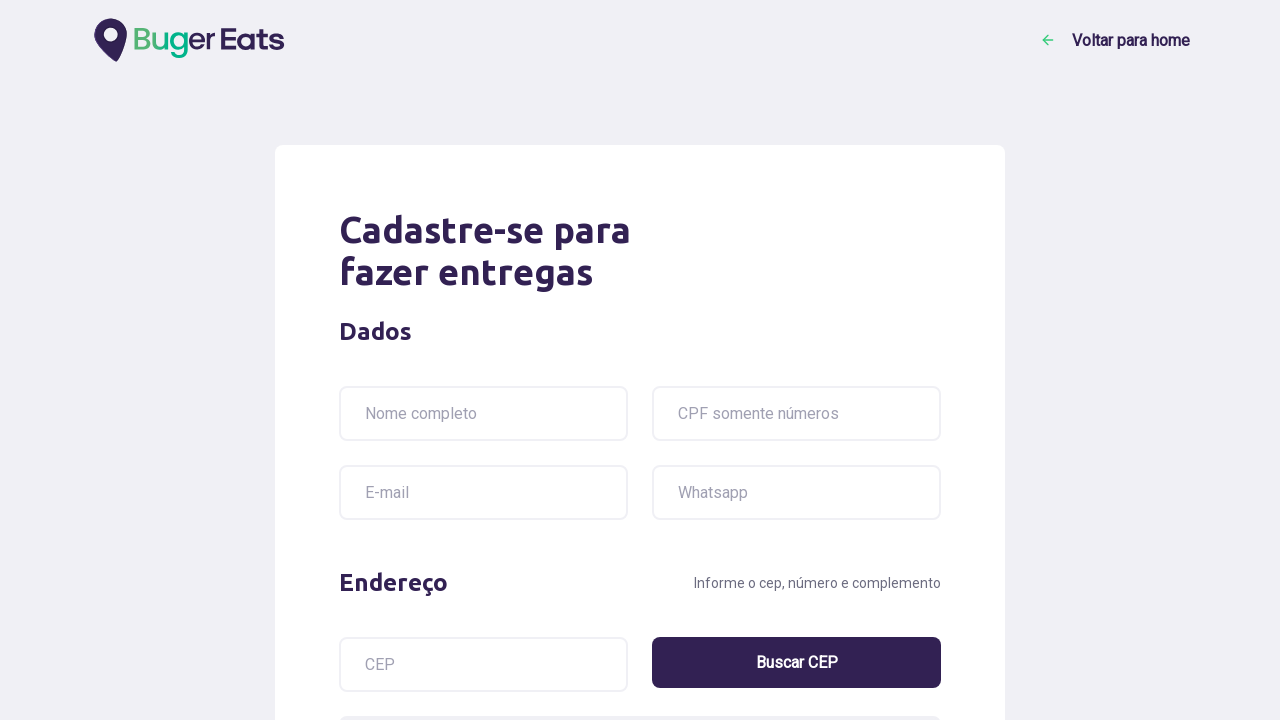